Tests registration form validation with various invalid phone number formats (too short, too long, wrong starting digits)

Starting URL: https://alada.vn/tai-khoan/dang-ky.html

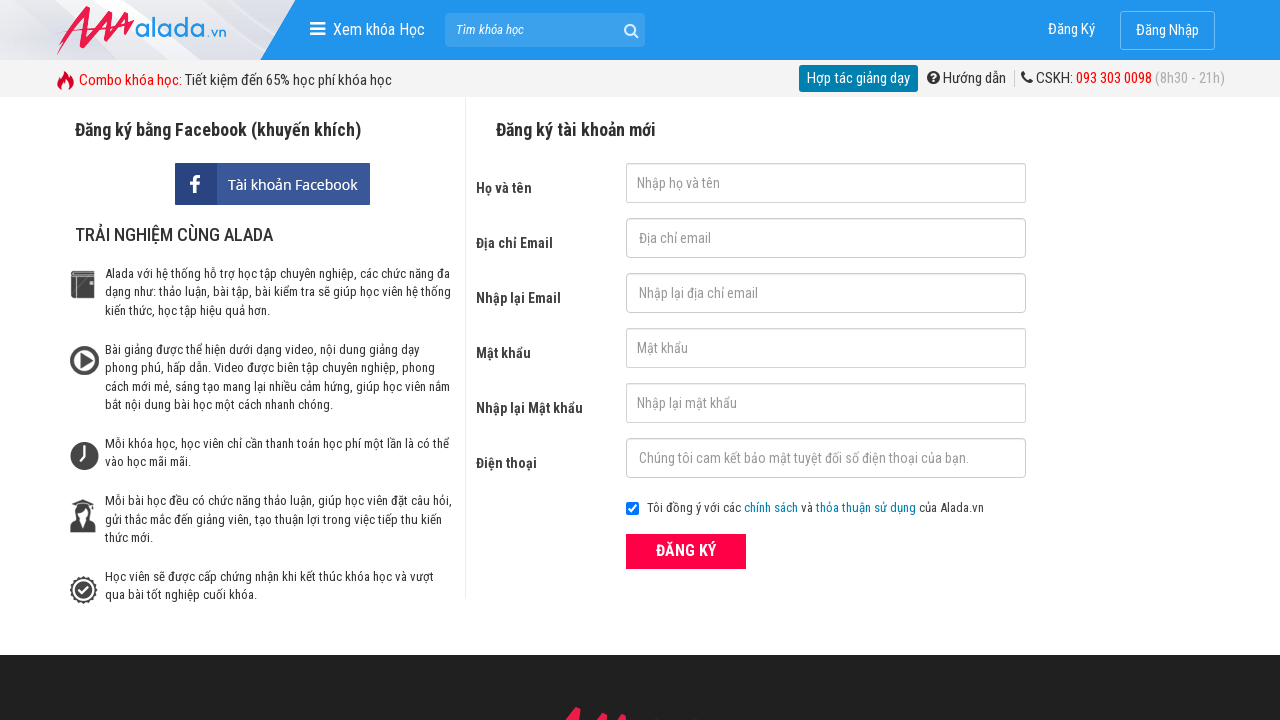

Filled first name field with 'Hoàng Hải' on input#txtFirstname
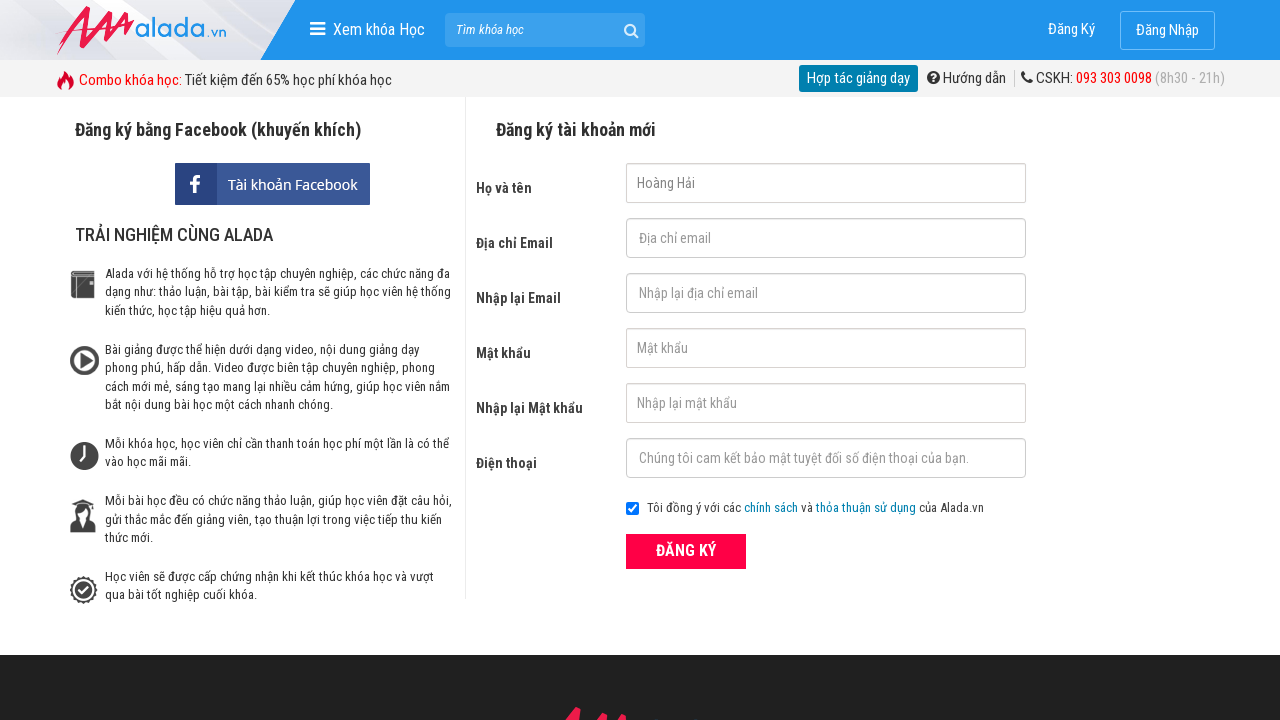

Filled email field with 'hai@gmail.com' on input#txtEmail
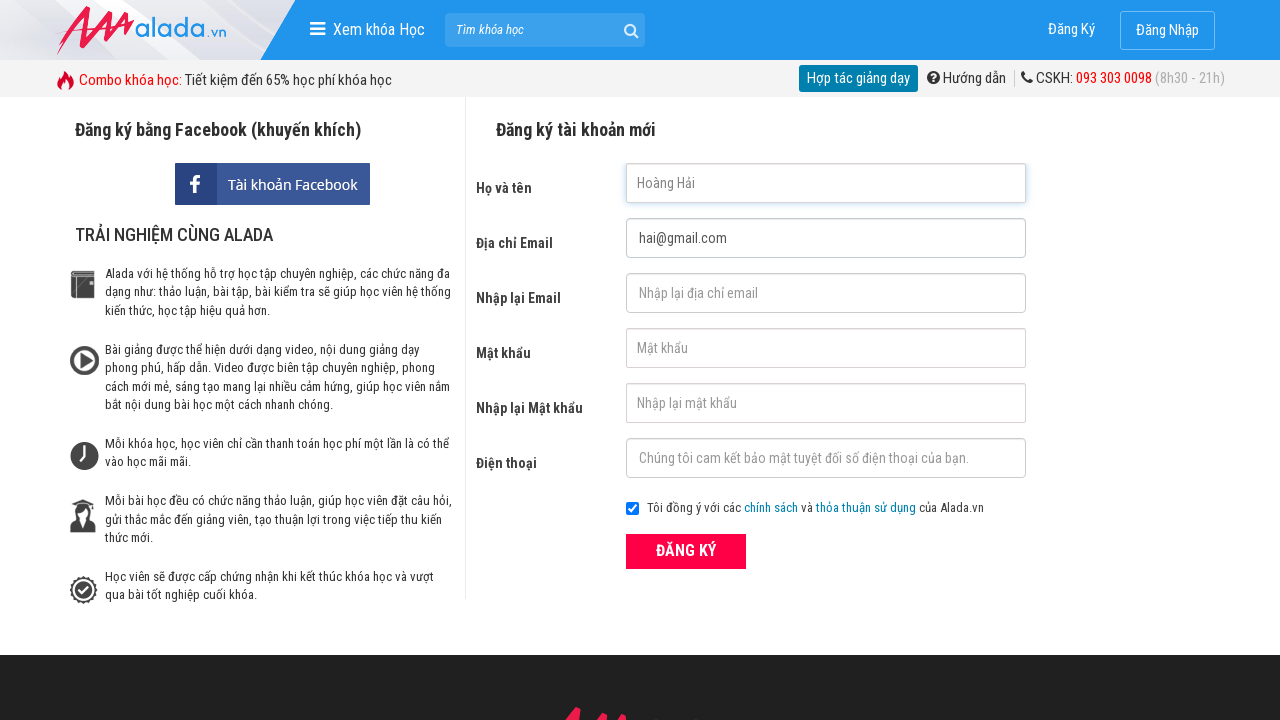

Filled confirm email field with 'hai@gmail.com' on input#txtCEmail
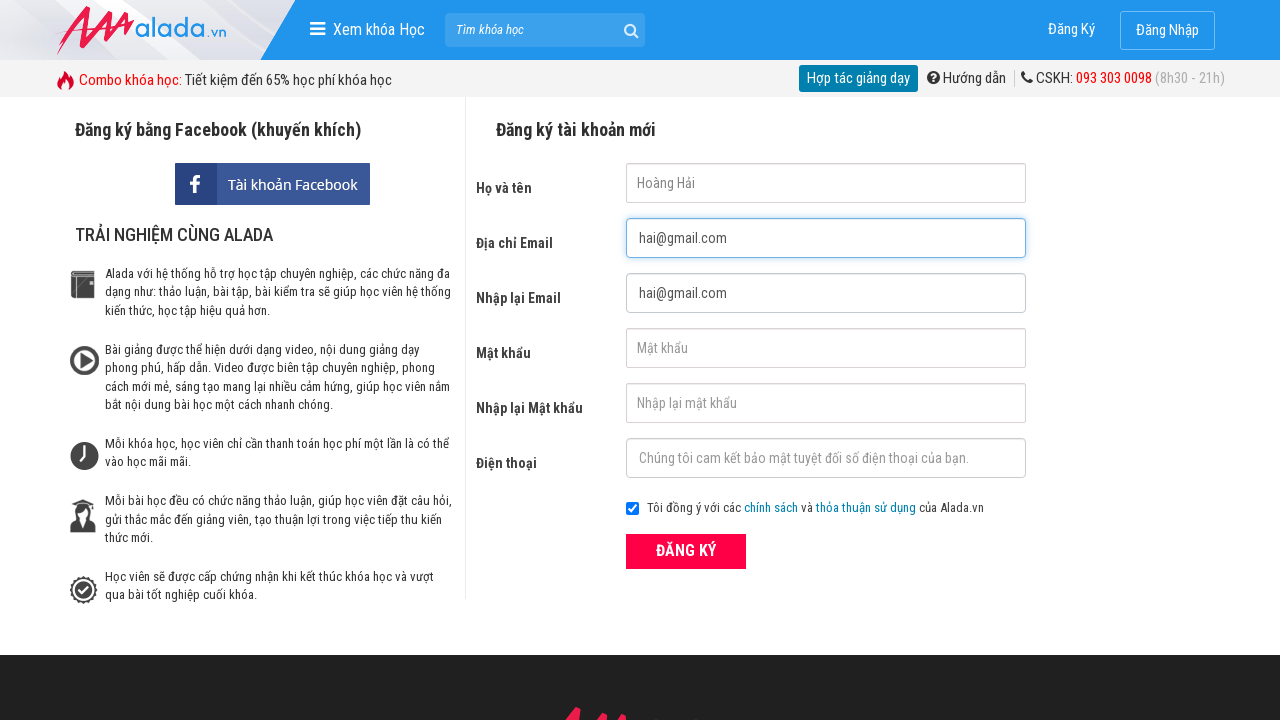

Filled password field with 'Abc@123' on input#txtPassword
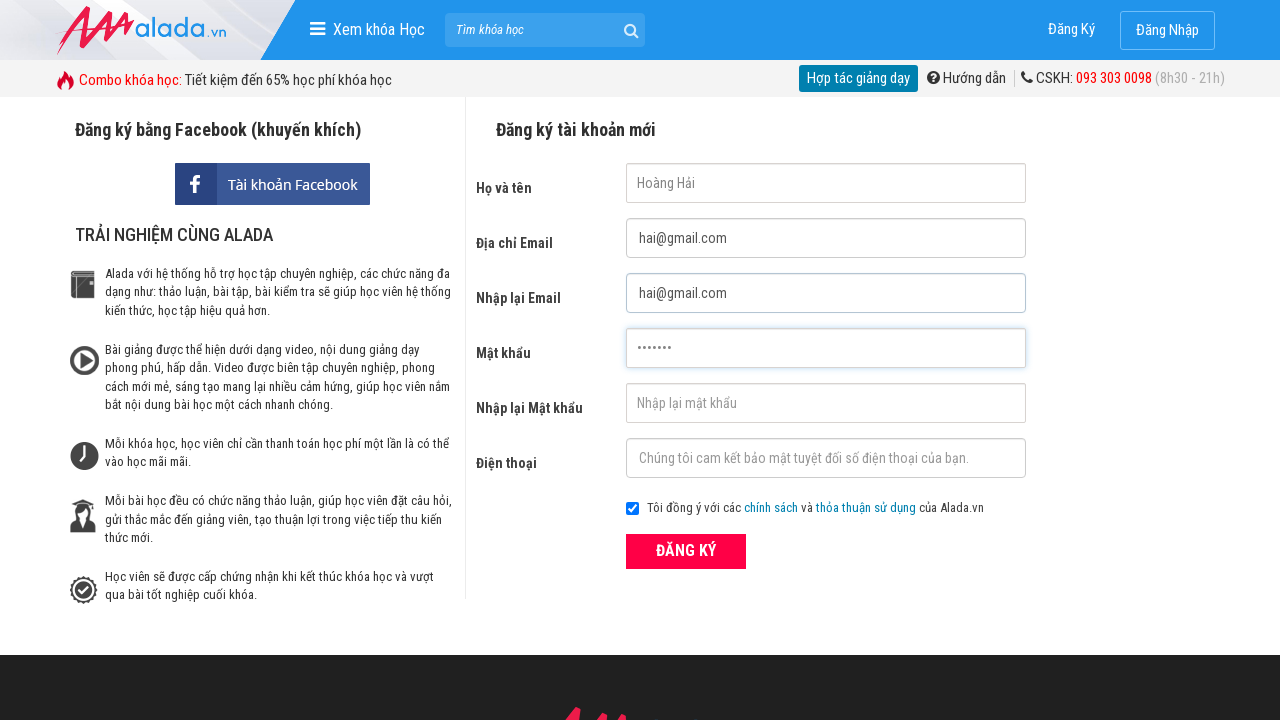

Filled confirm password field with 'Abc@123' on input#txtCPassword
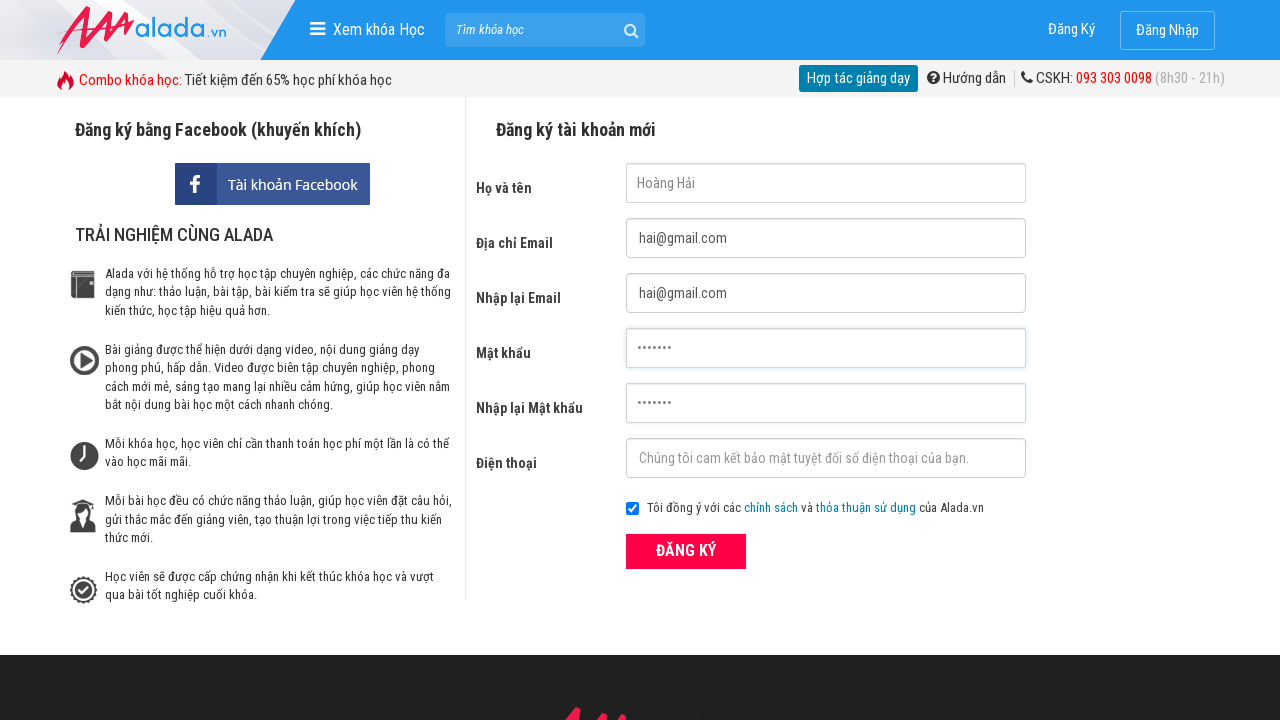

Filled phone field with 9-digit number '098765432' (too short) on input#txtPhone
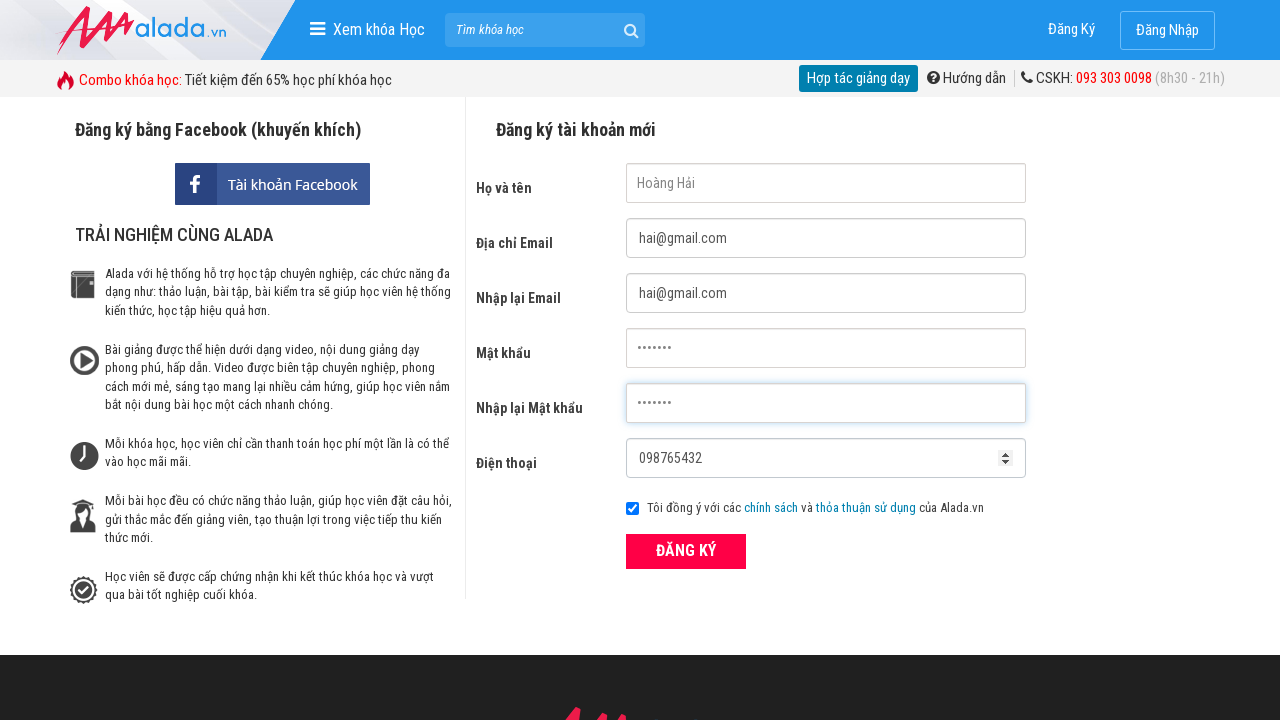

Clicked submit button to test 9-digit phone validation at (686, 551) on button[type='submit']
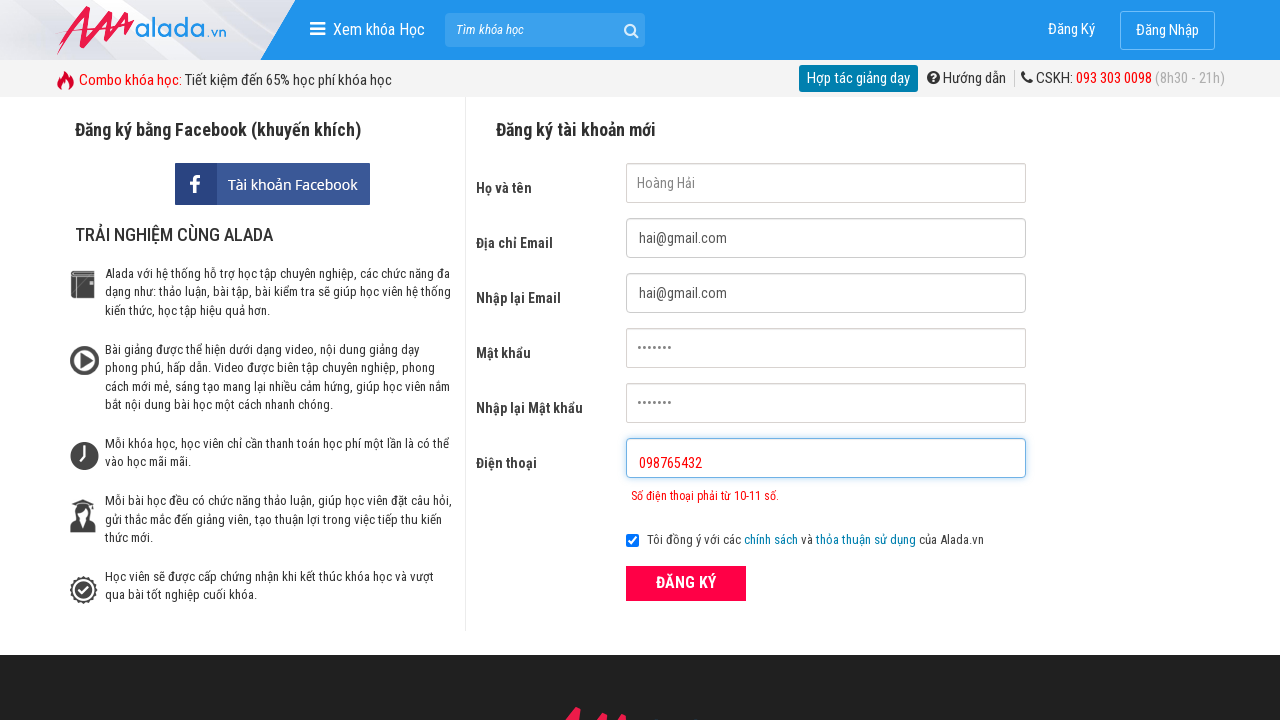

Phone error message appeared for 9-digit number
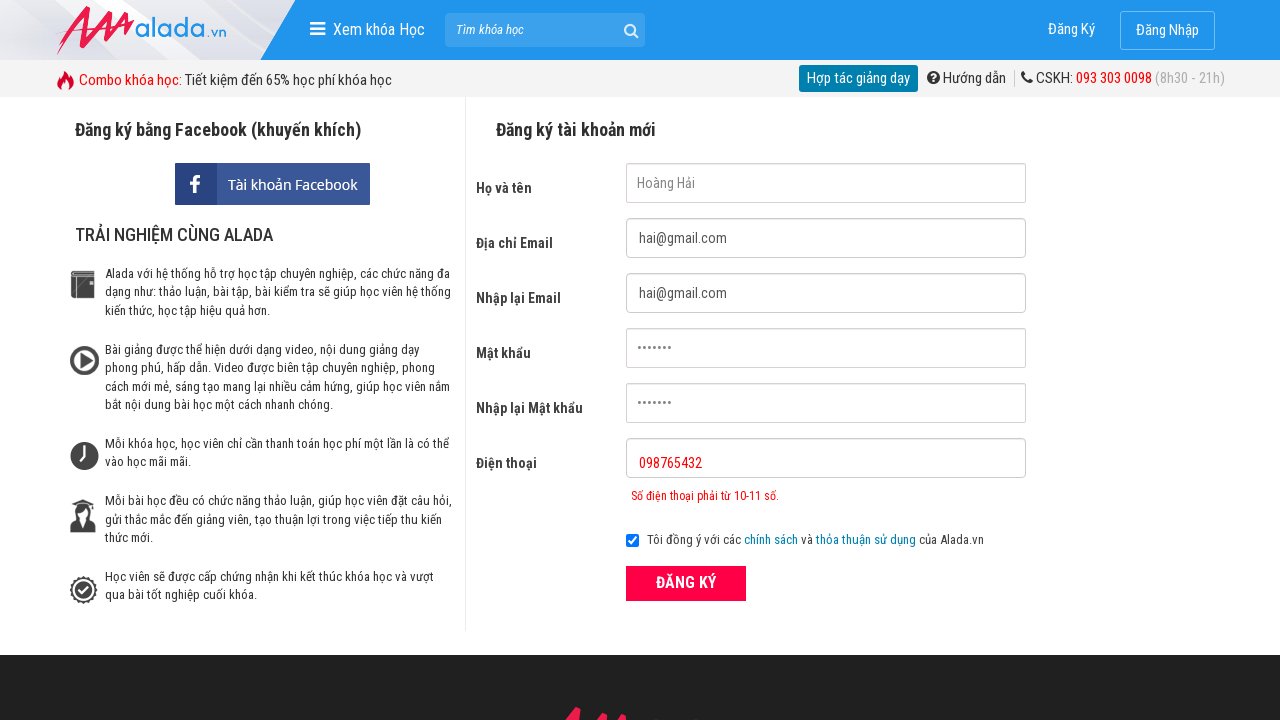

Filled phone field with 12-digit number '098765432100' (too long) on input#txtPhone
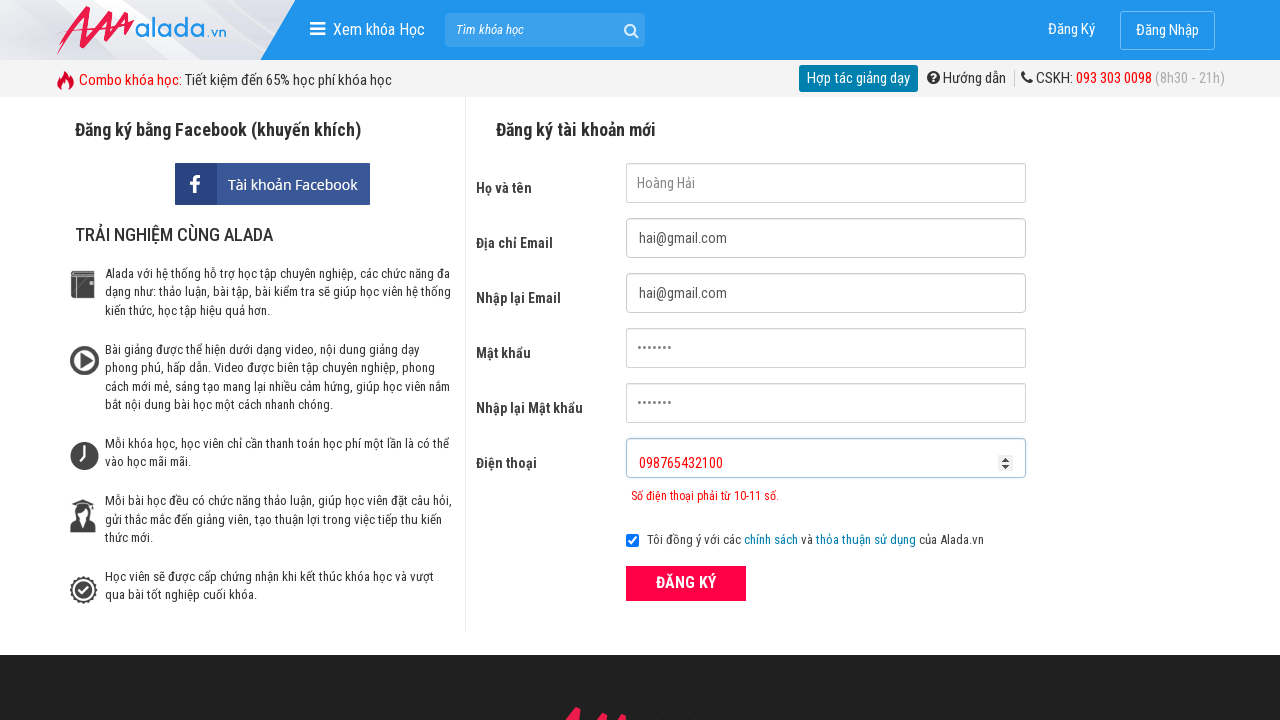

Clicked submit button to test 12-digit phone validation at (686, 583) on button[type='submit']
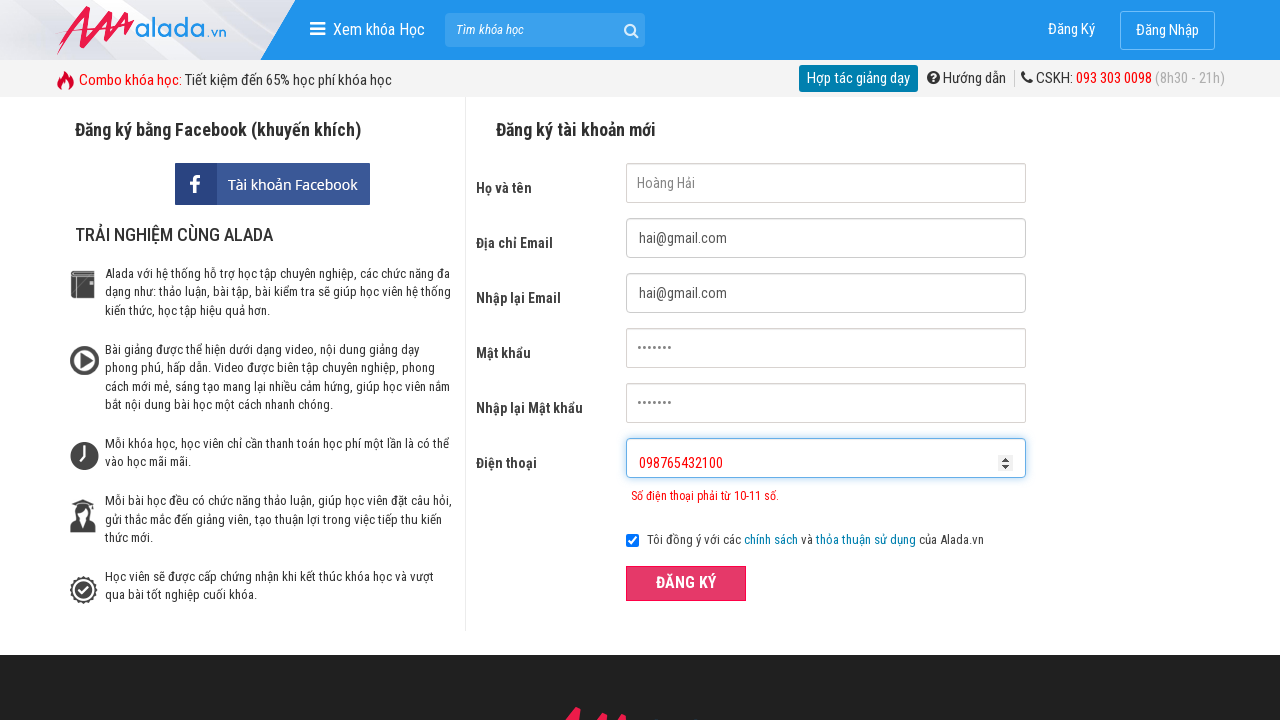

Phone error message appeared for 12-digit number
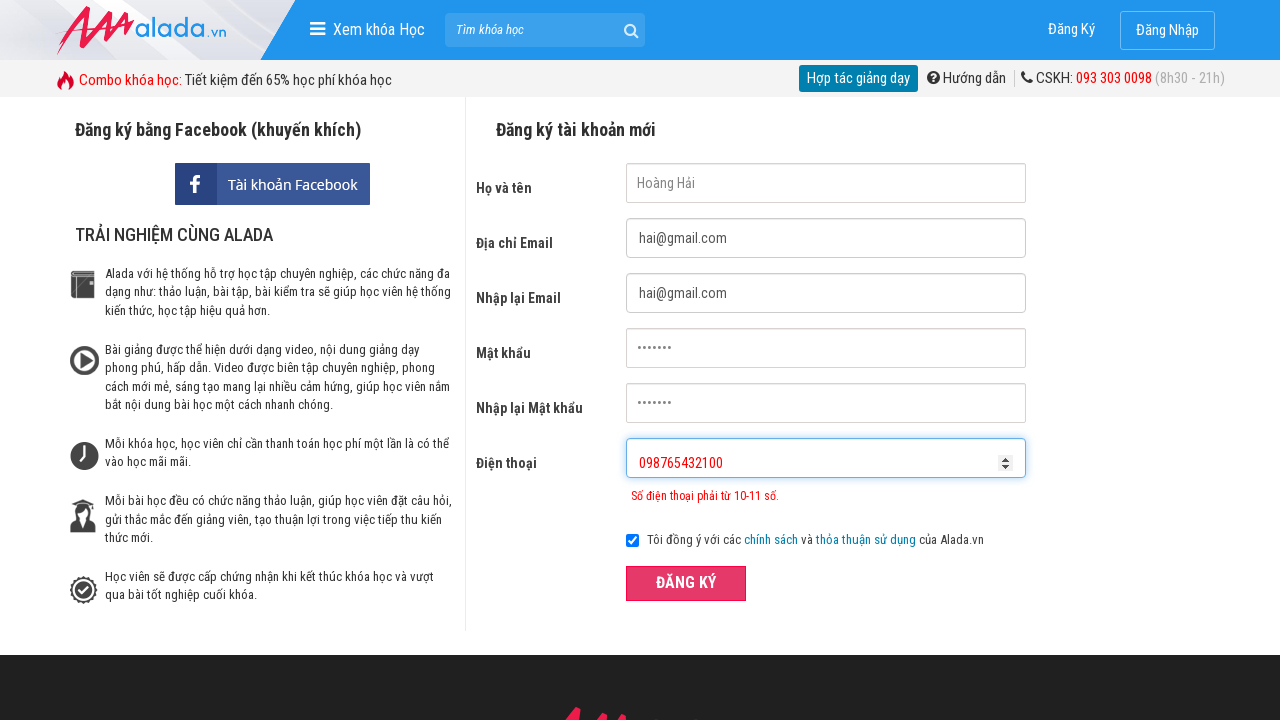

Filled phone field with '1987654321' starting with invalid digit '1' on input#txtPhone
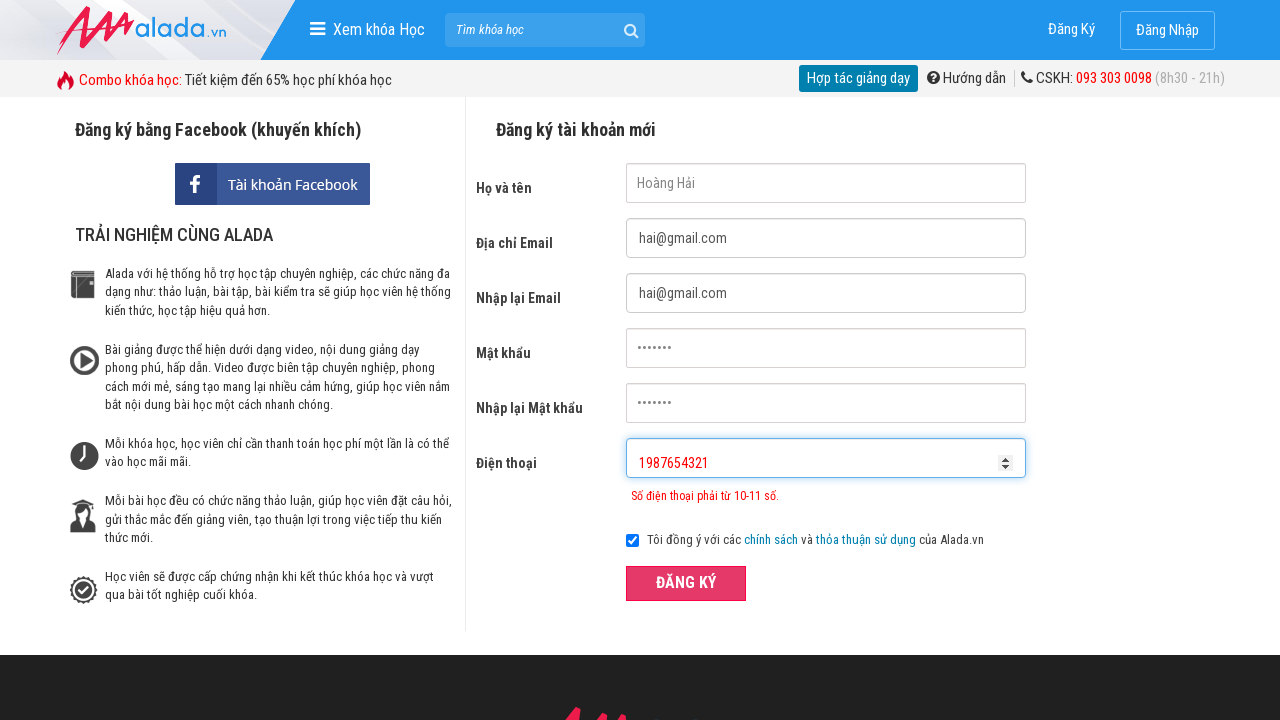

Clicked submit button to test invalid starting digit phone validation at (686, 583) on button[type='submit']
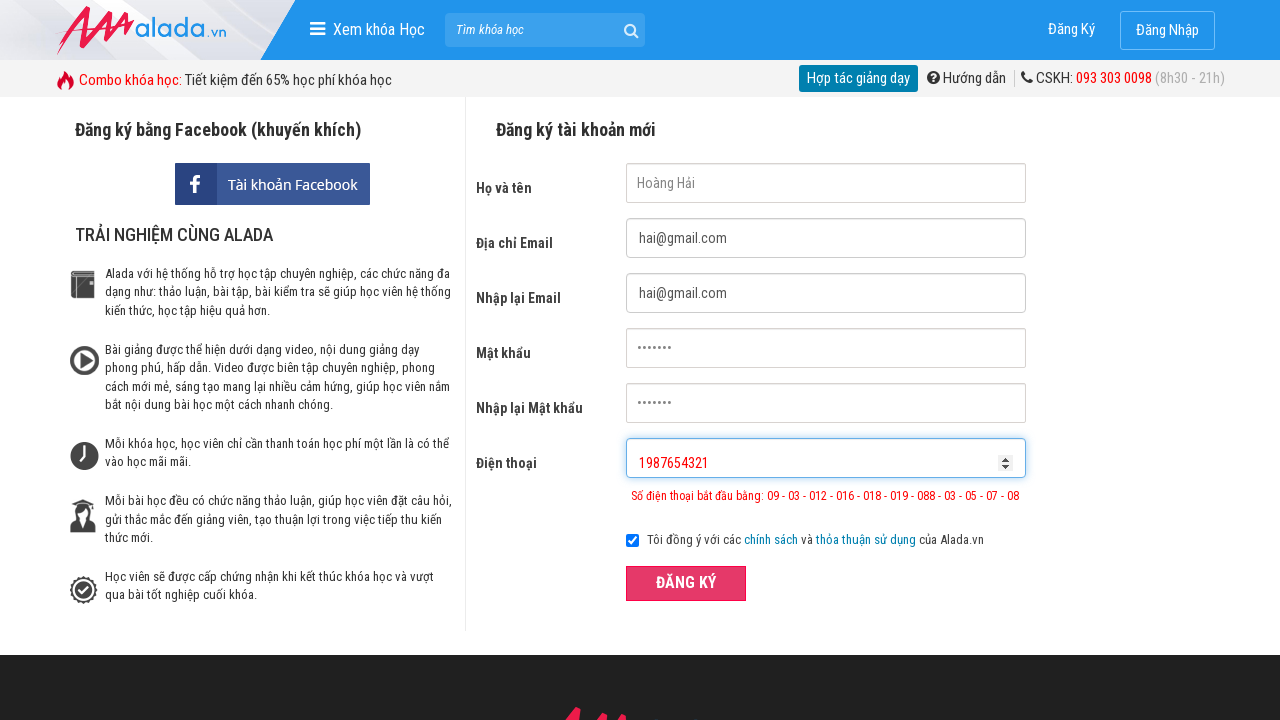

Phone error message appeared for number starting with invalid digit
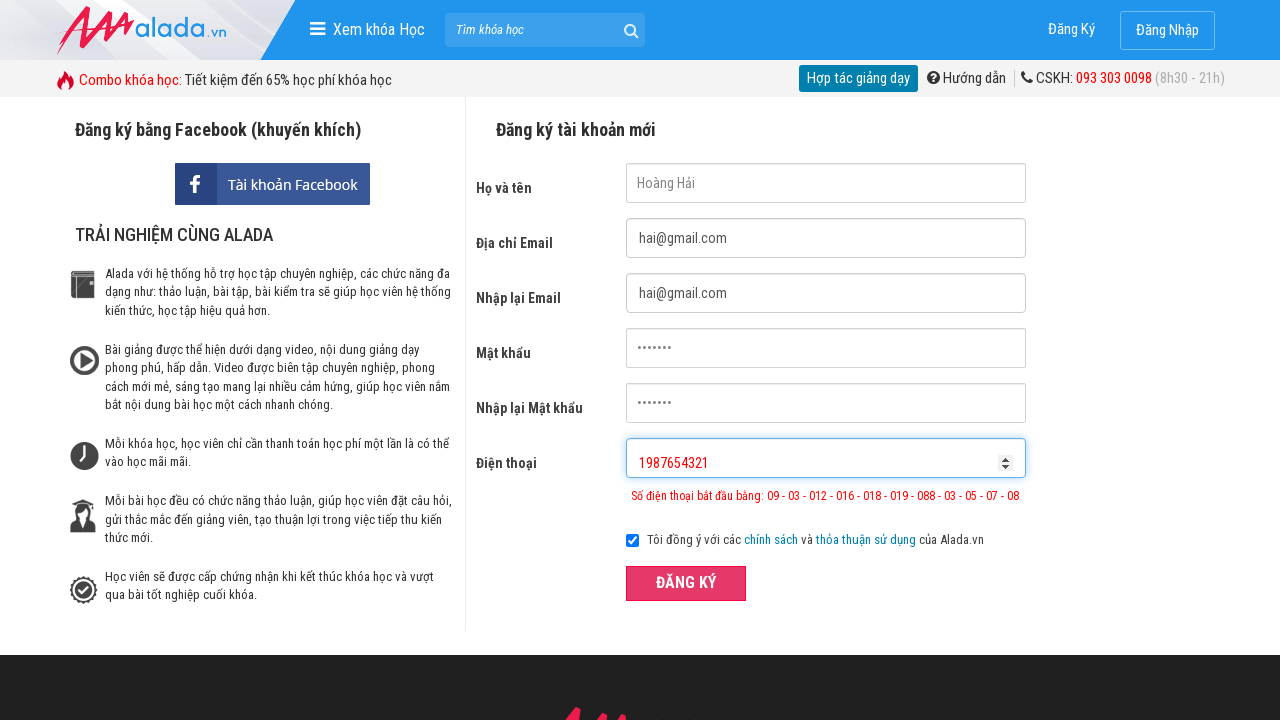

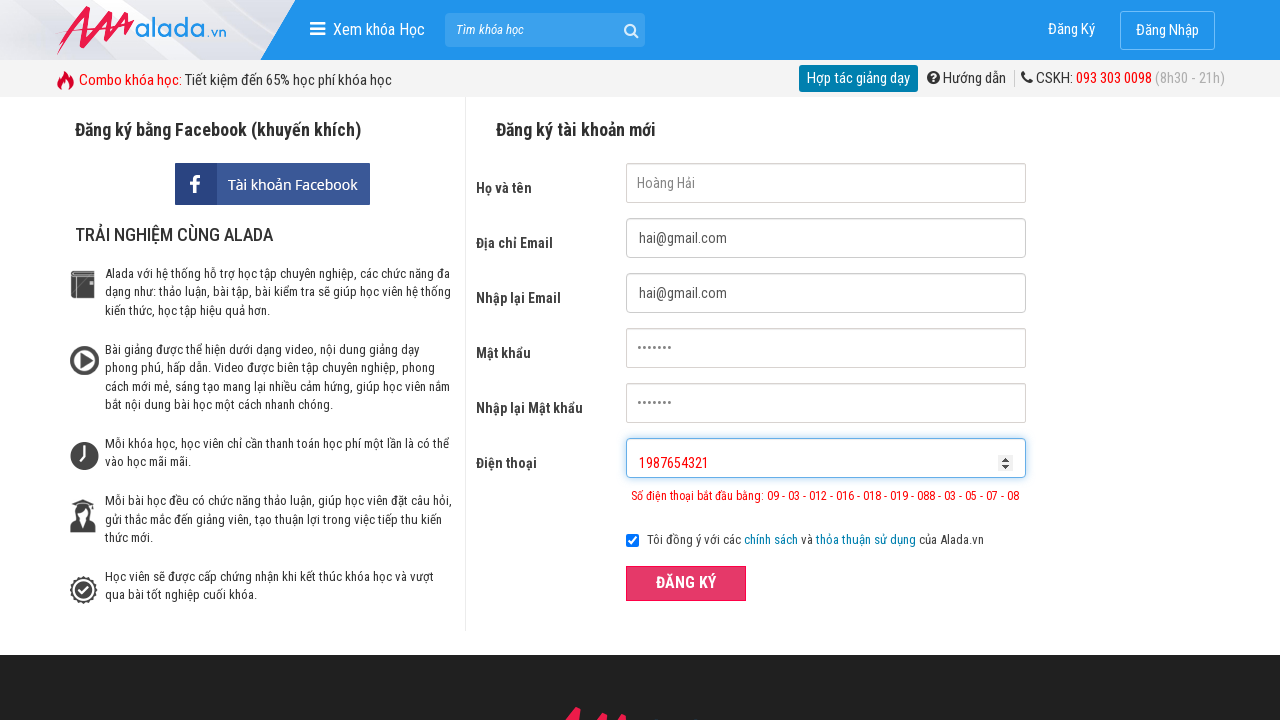